Demonstrates explicit wait functionality by navigating to a test page and waiting for a delayed-loading input field to appear, then entering text into it.

Starting URL: http://121.43.169.97:8848/pageA.html

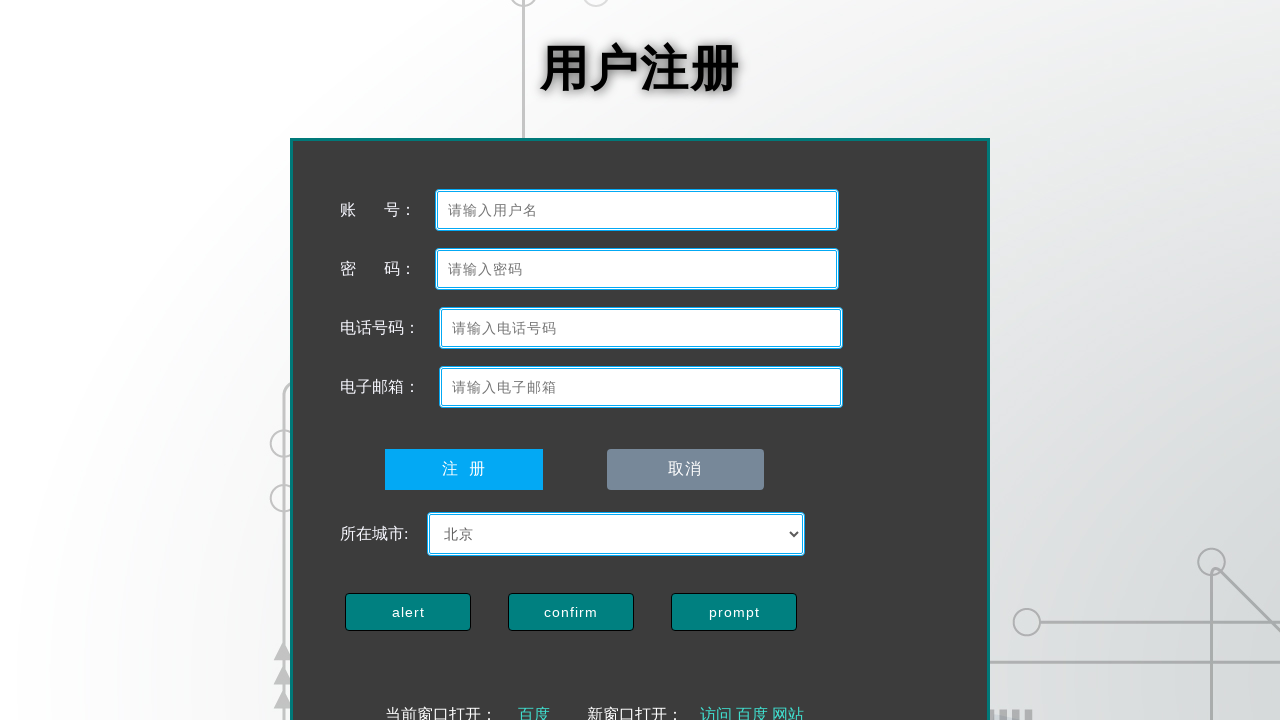

Set viewport size to 1920x1080
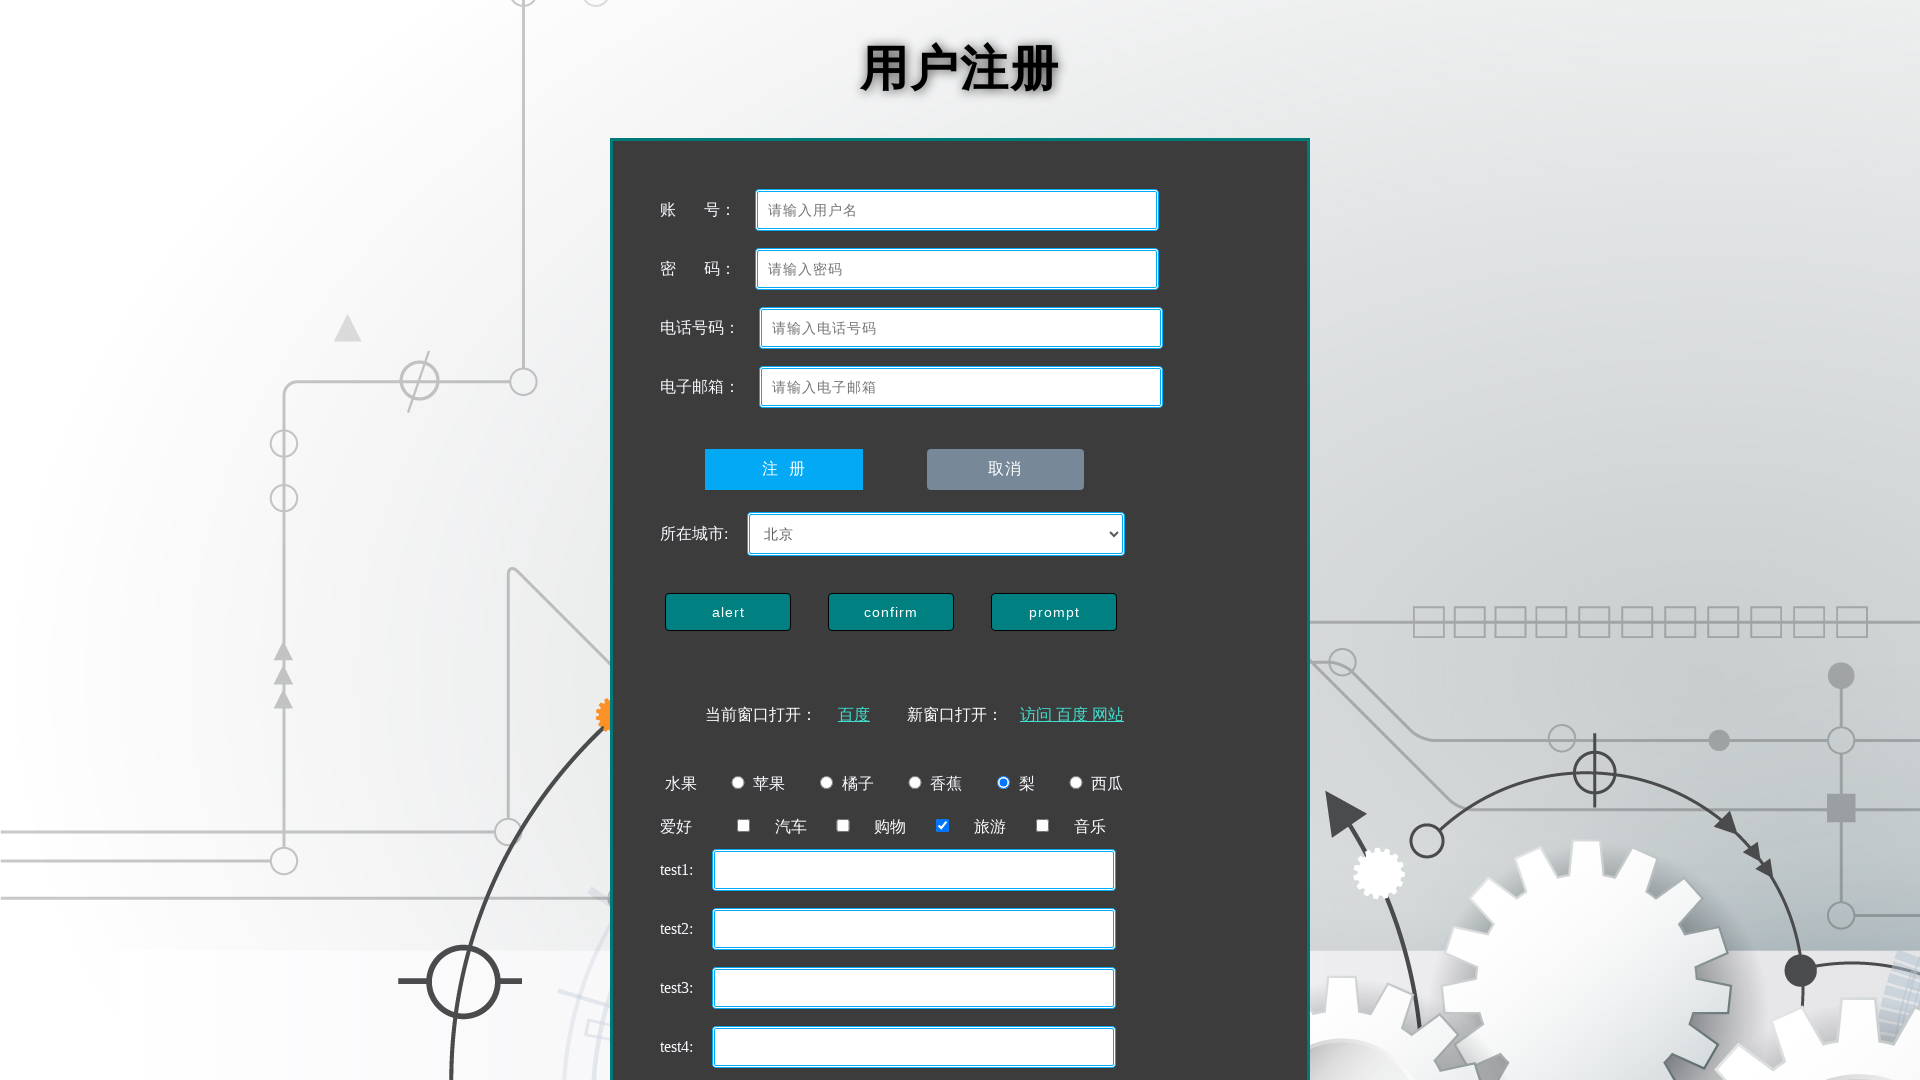

Waited for delayed-loading username input field to appear
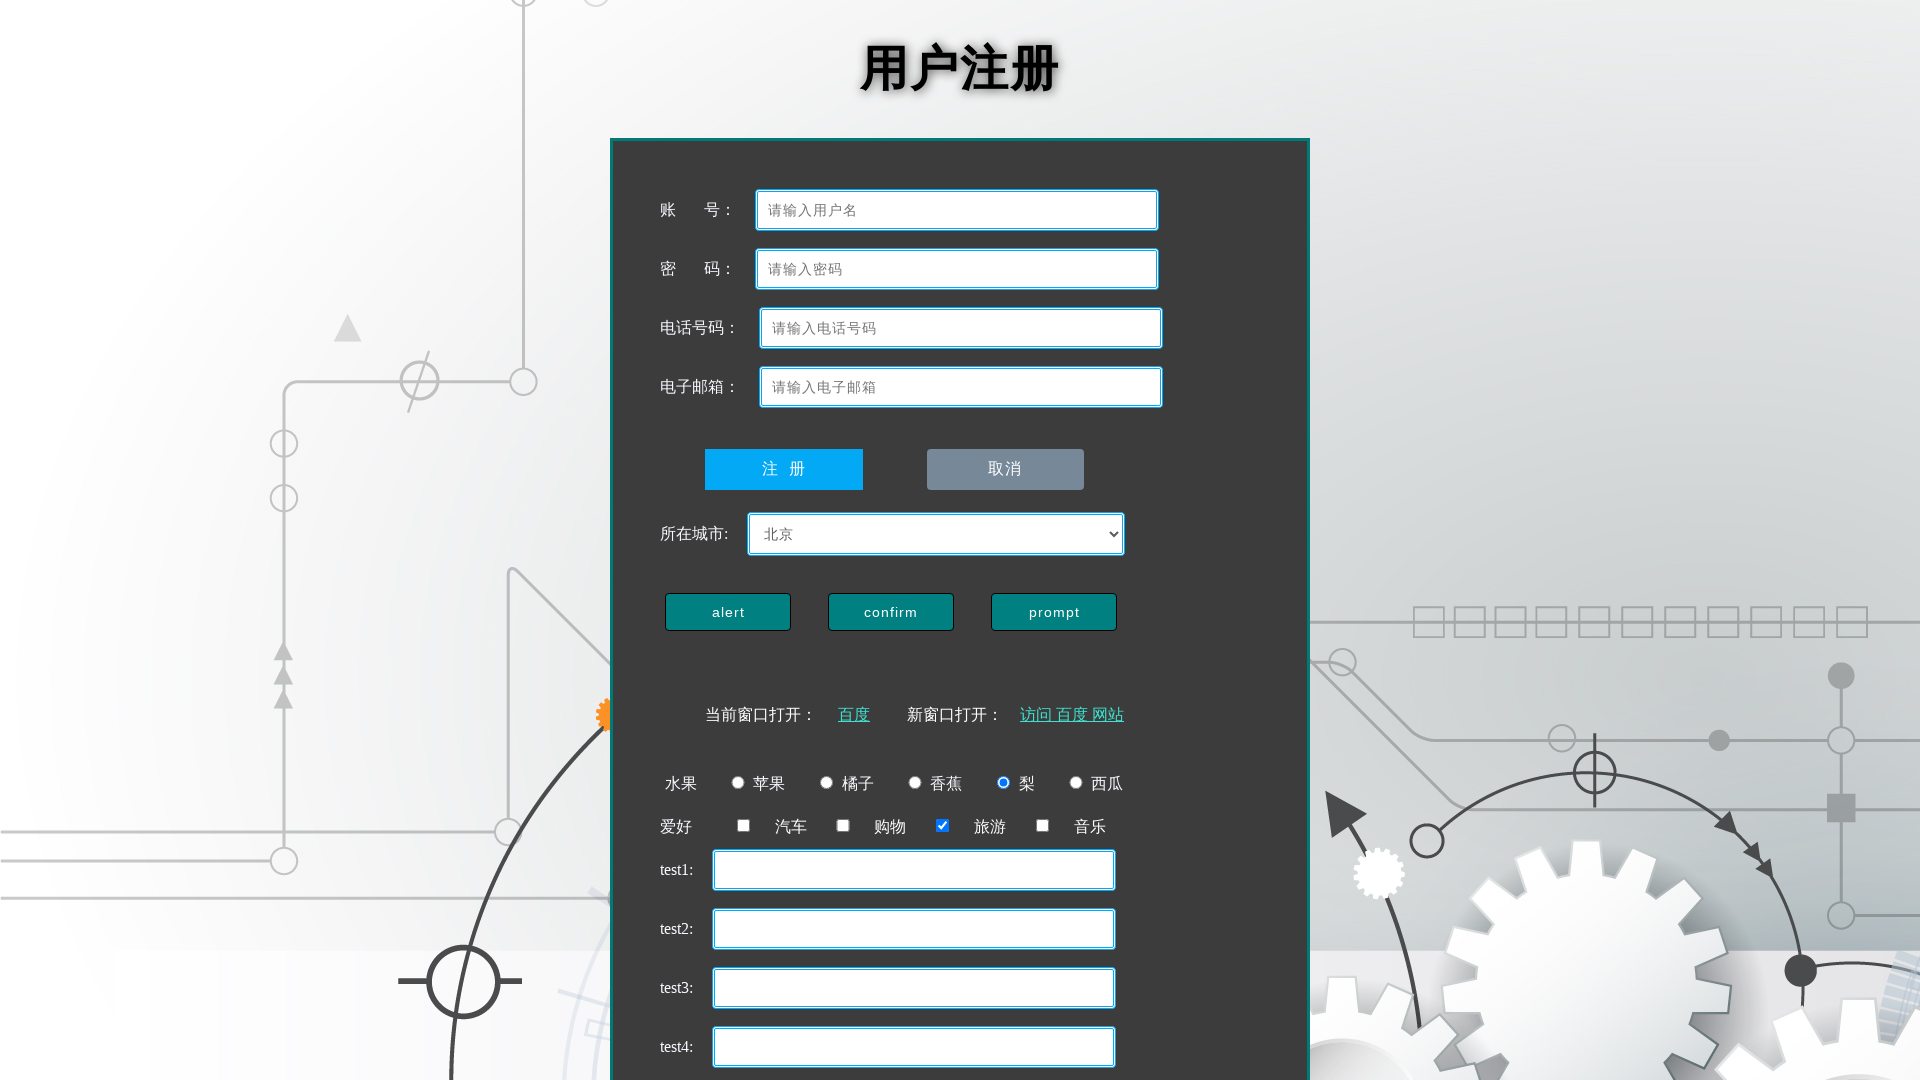

Entered 'admin' into username field on #username
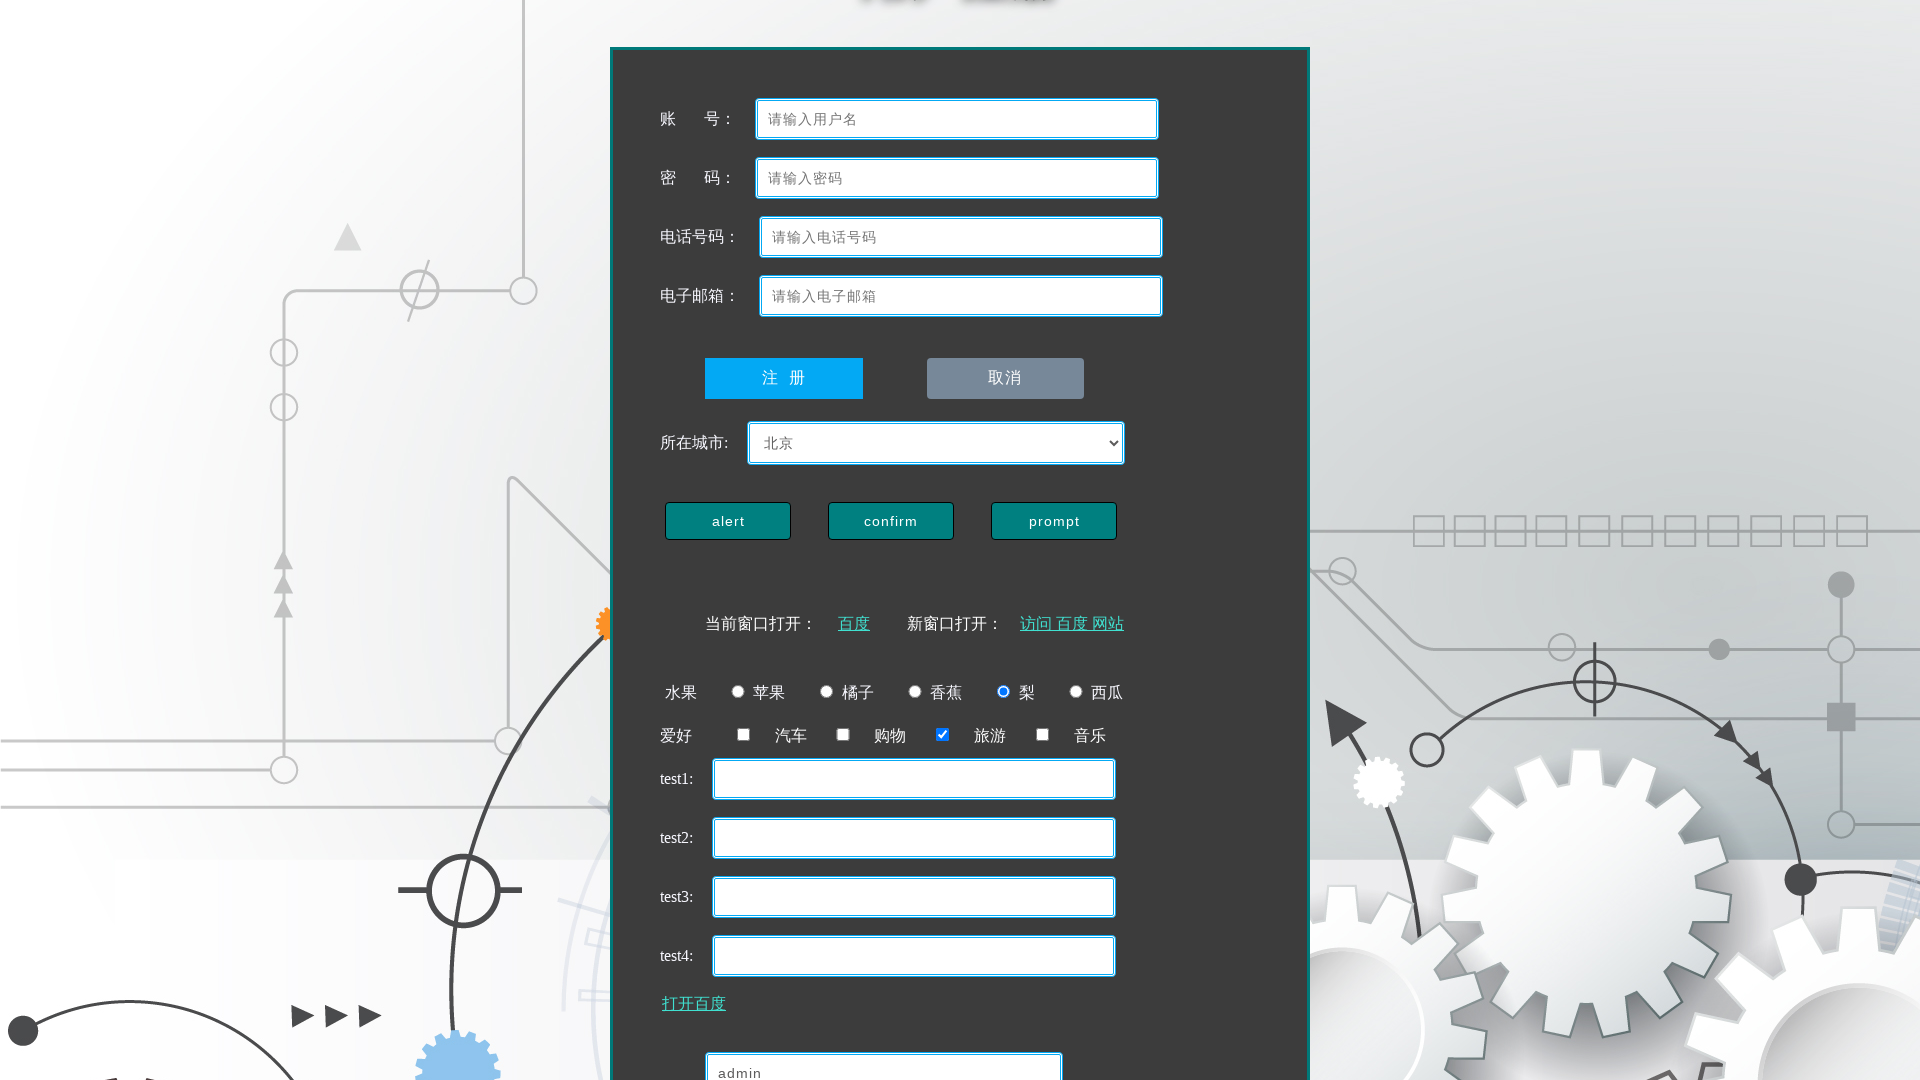

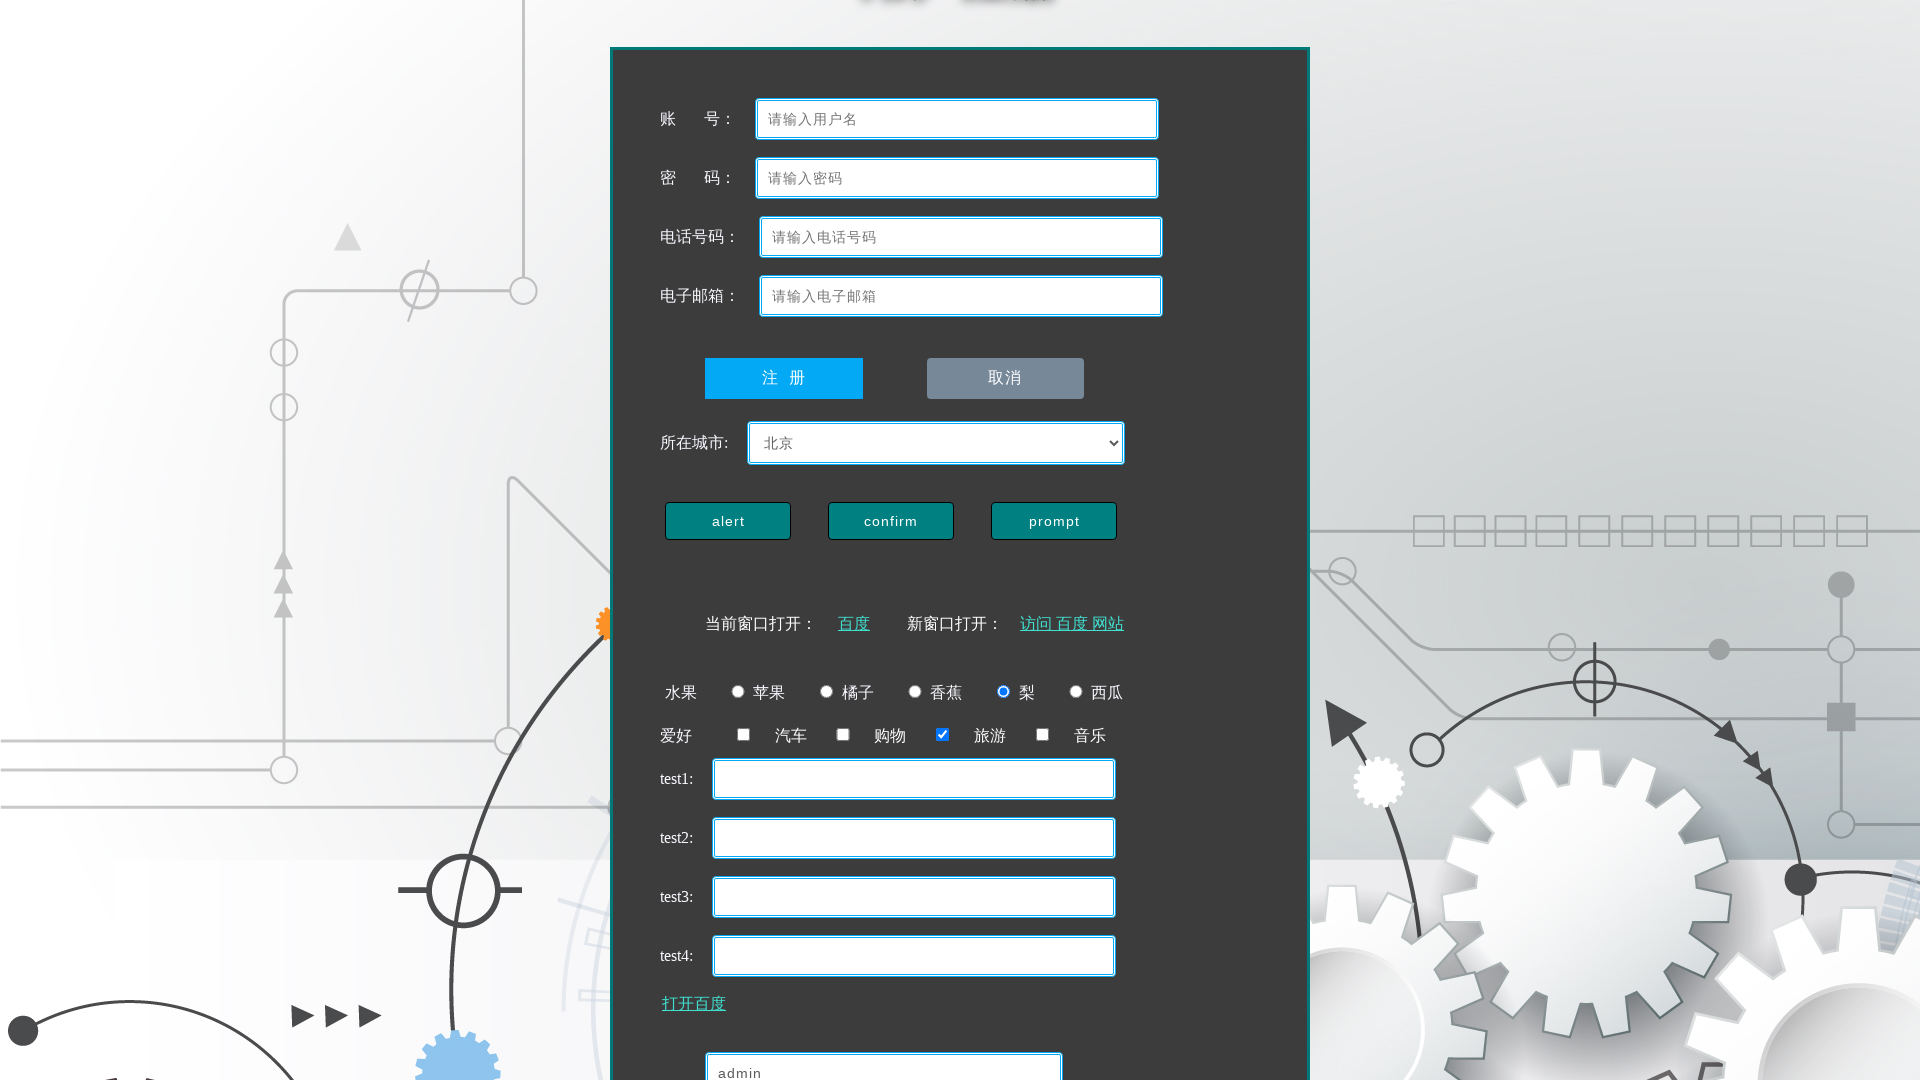